Tests radio button functionality by selecting the "Impressive" radio button and verifying it becomes checked.

Starting URL: https://demoqa.com/radio-button

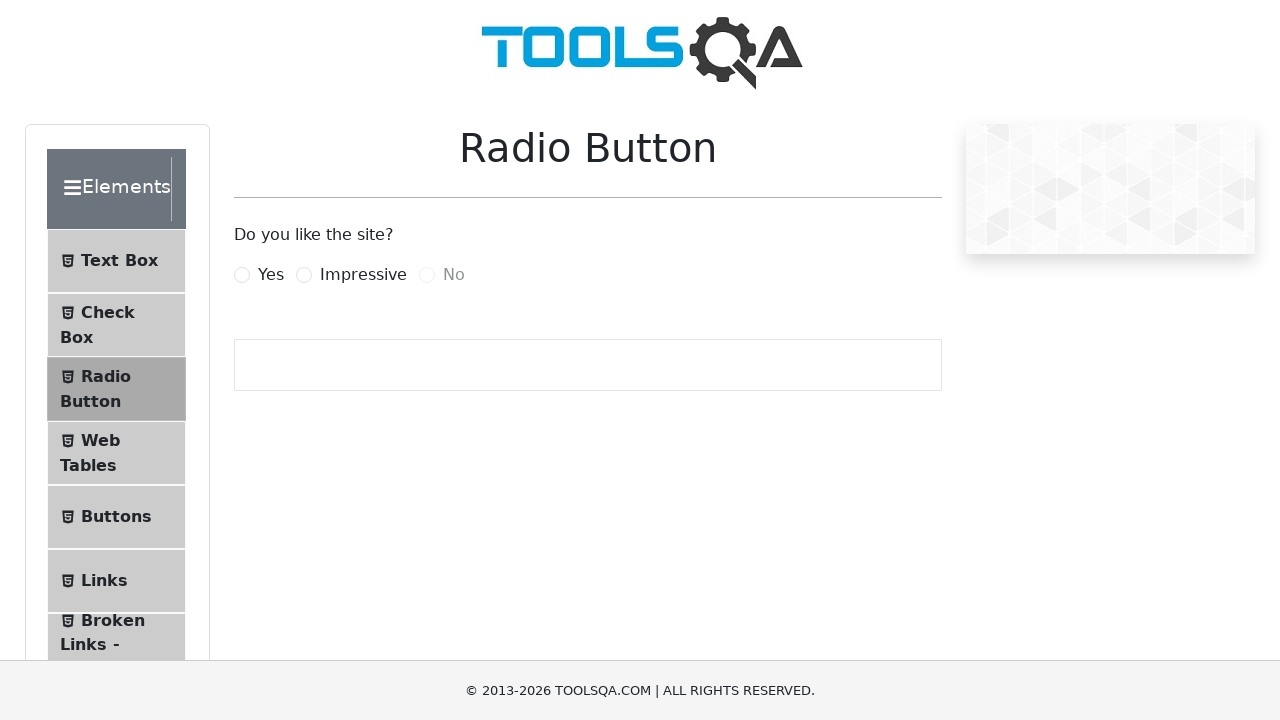

Set viewport size to 1920x1080
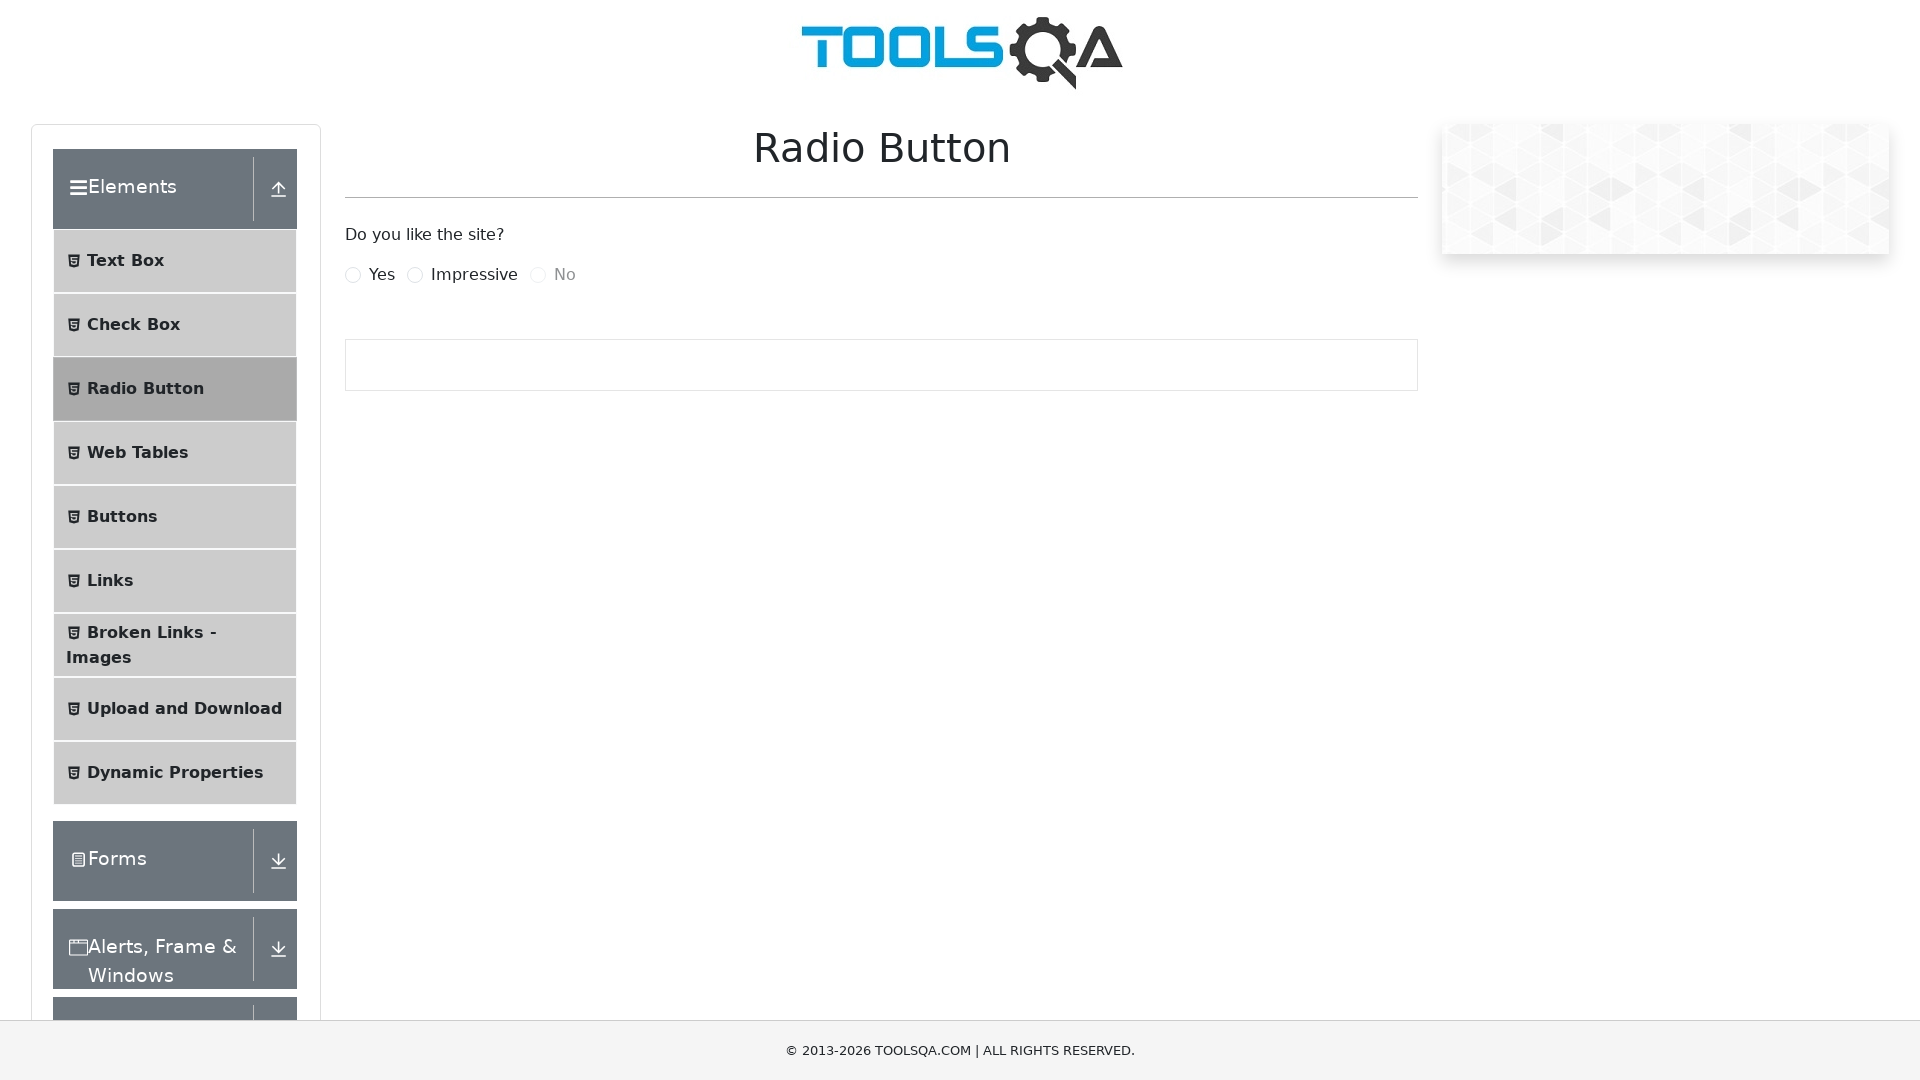

Clicked the 'Impressive' radio button at (474, 275) on xpath=//label[@for='impressiveRadio']
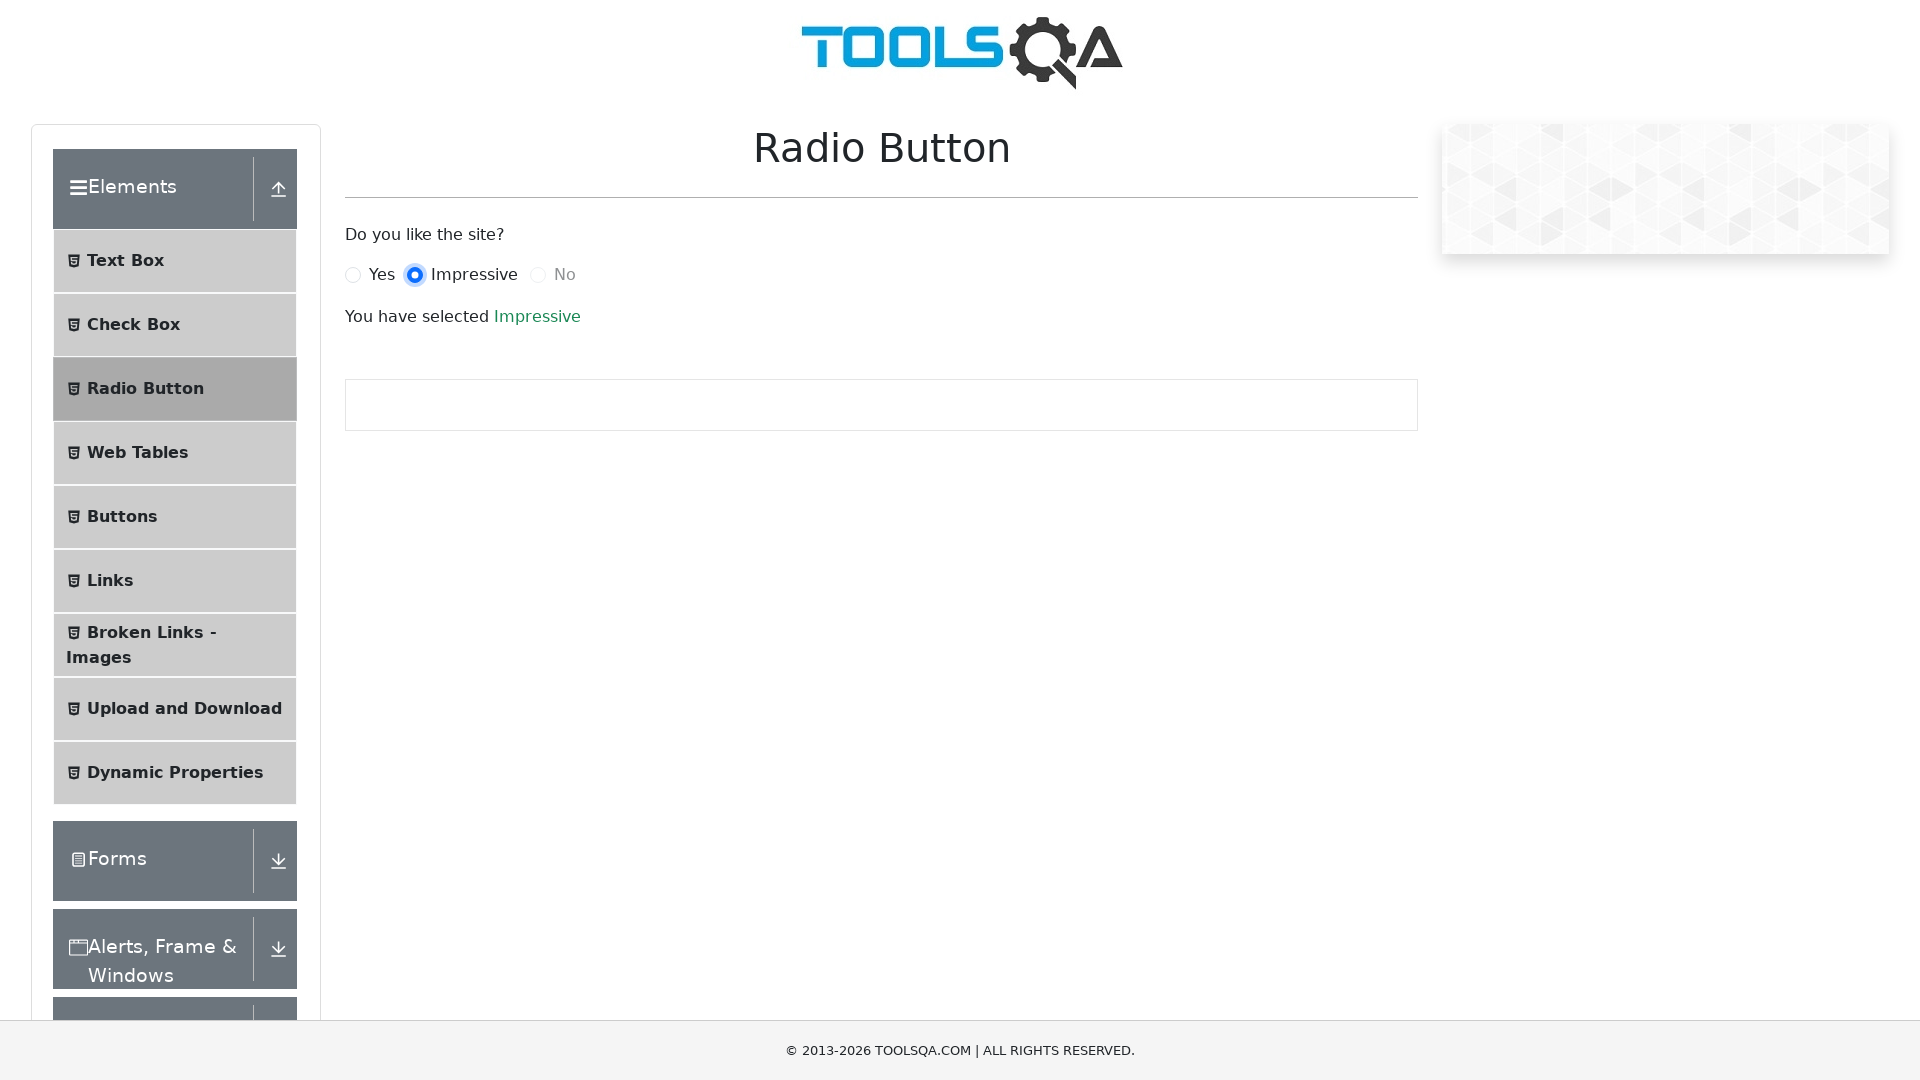

Verified the 'Impressive' radio button is checked
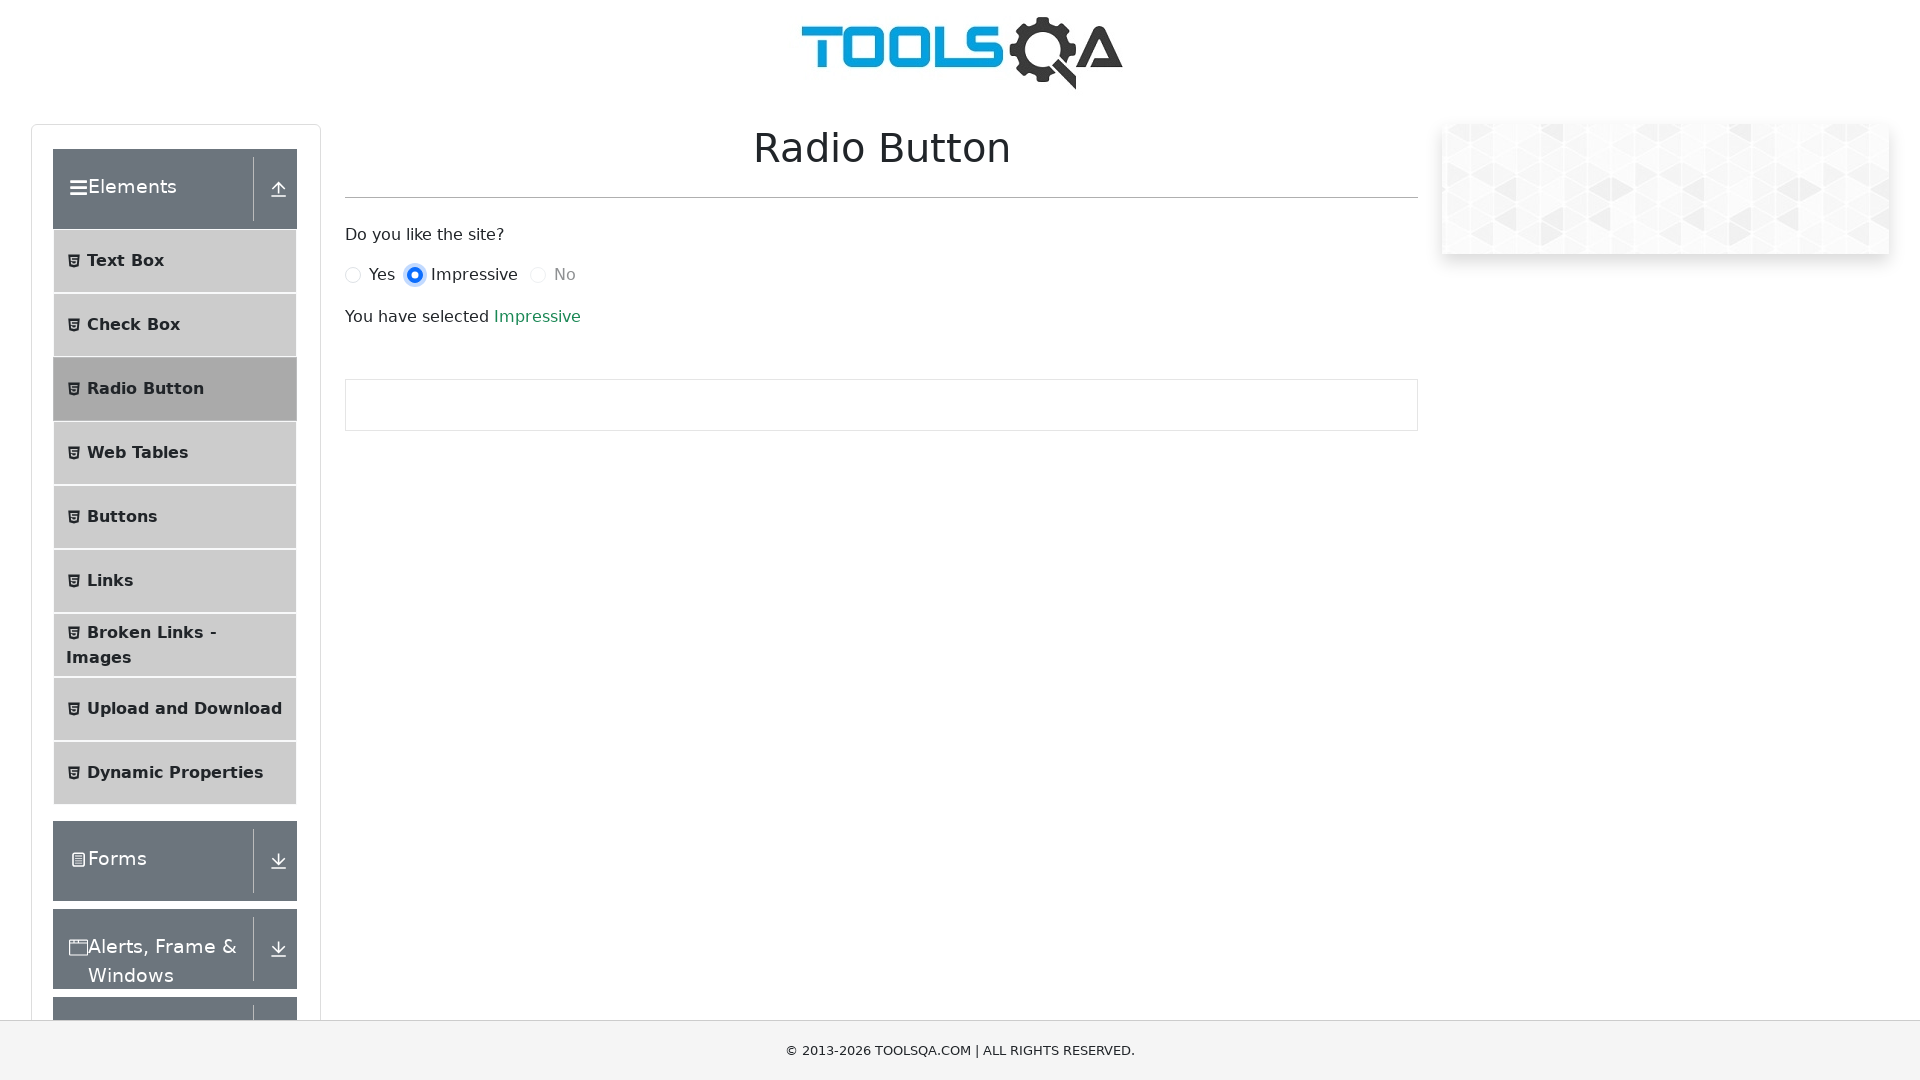

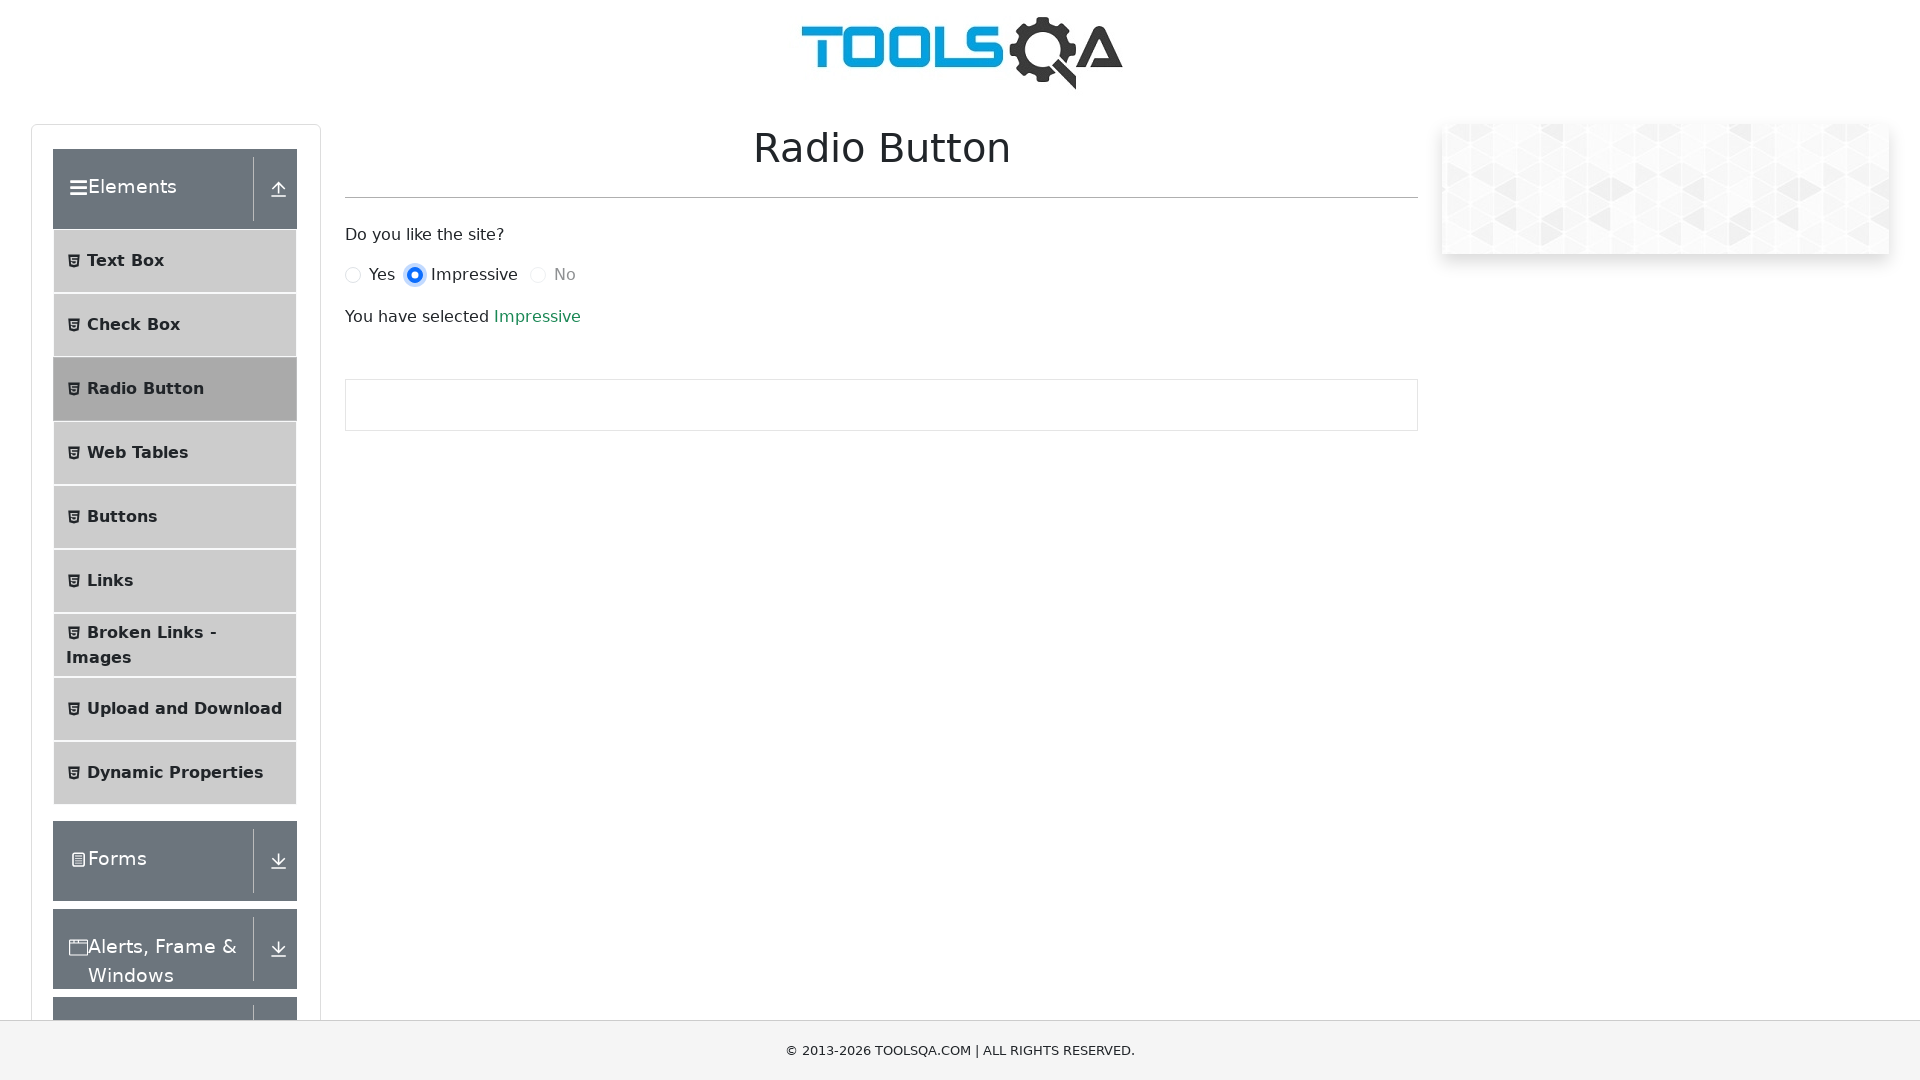